Tests popup window handling by clicking a link that opens a popup window, then switching to the child window and closing it while keeping the parent window open.

Starting URL: http://omayo.blogspot.com/

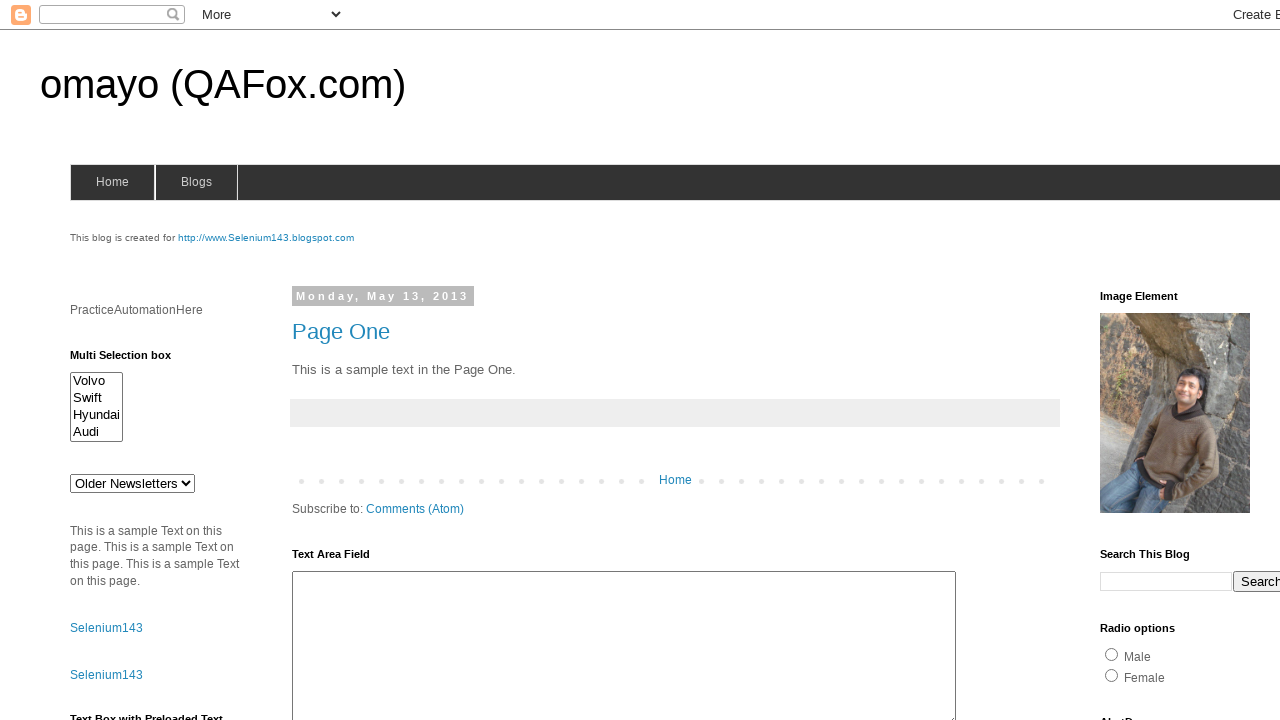

Clicked link to open popup window at (132, 360) on xpath=//a[.='Open a popup window']
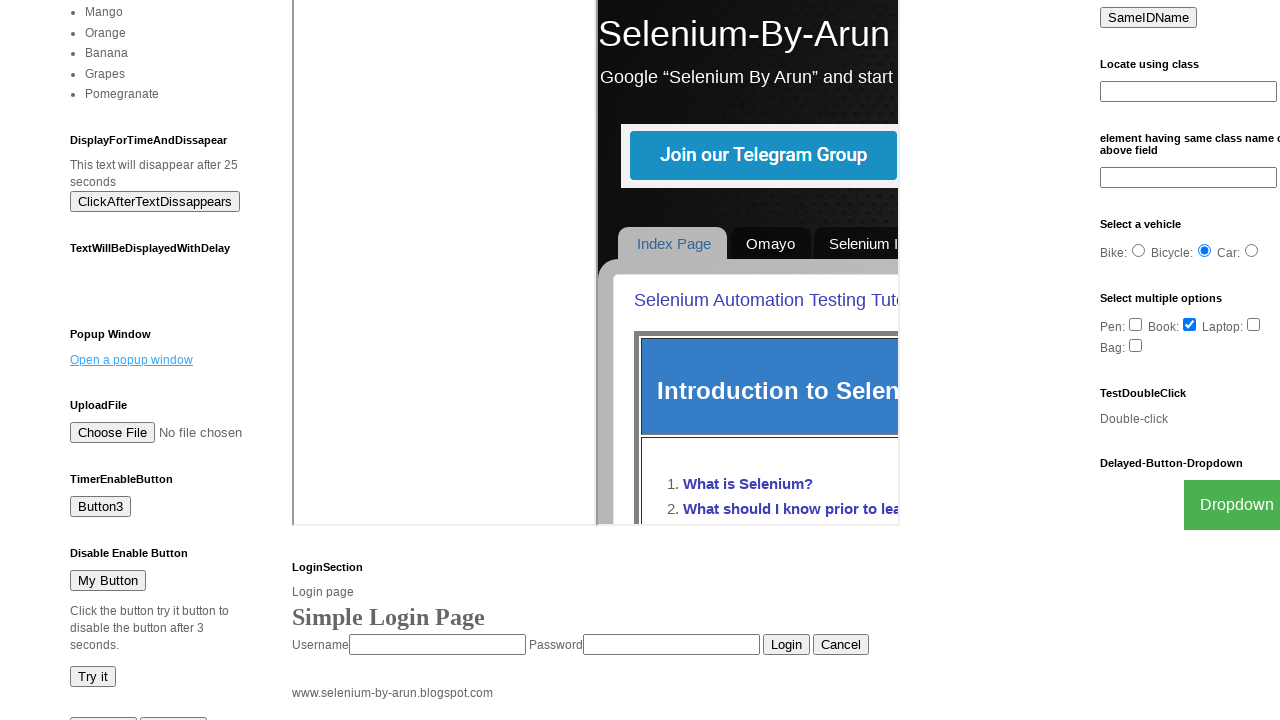

Captured new popup page object
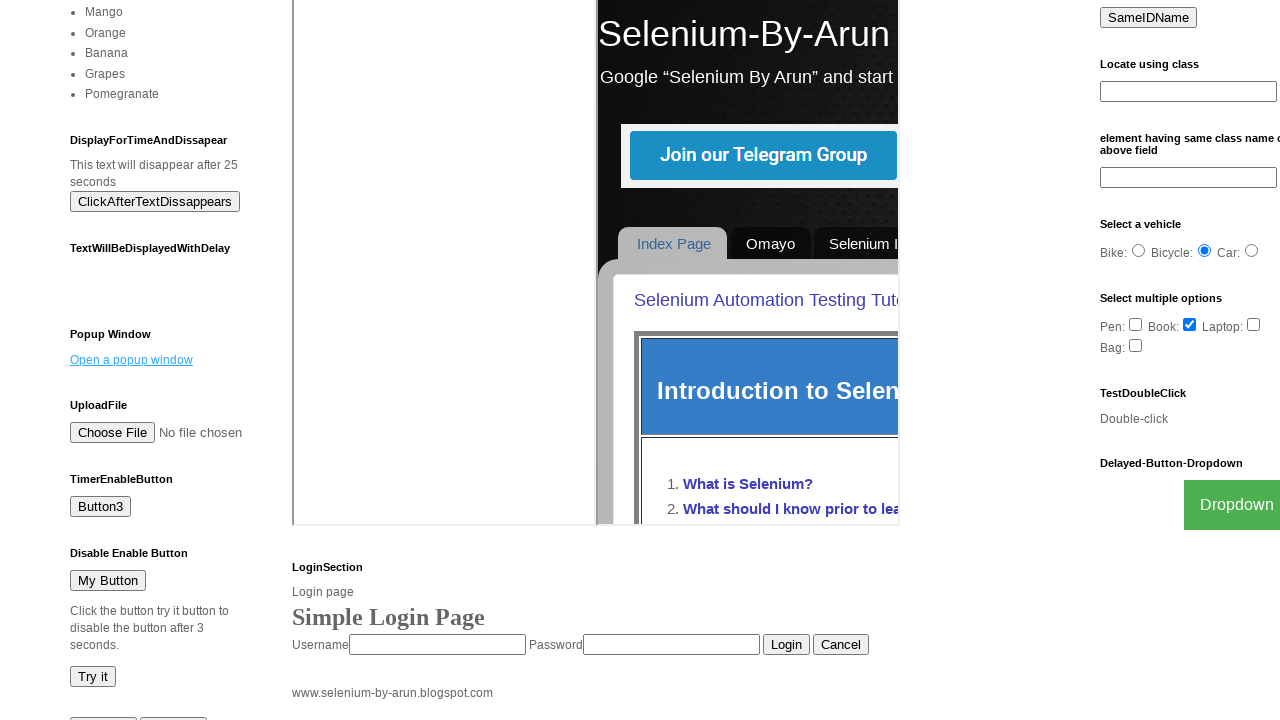

Popup window finished loading
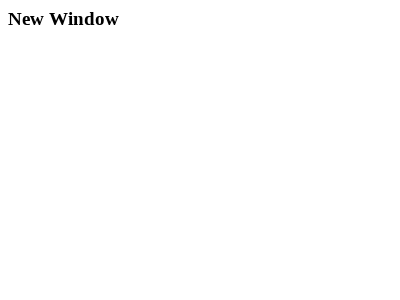

Closed popup window
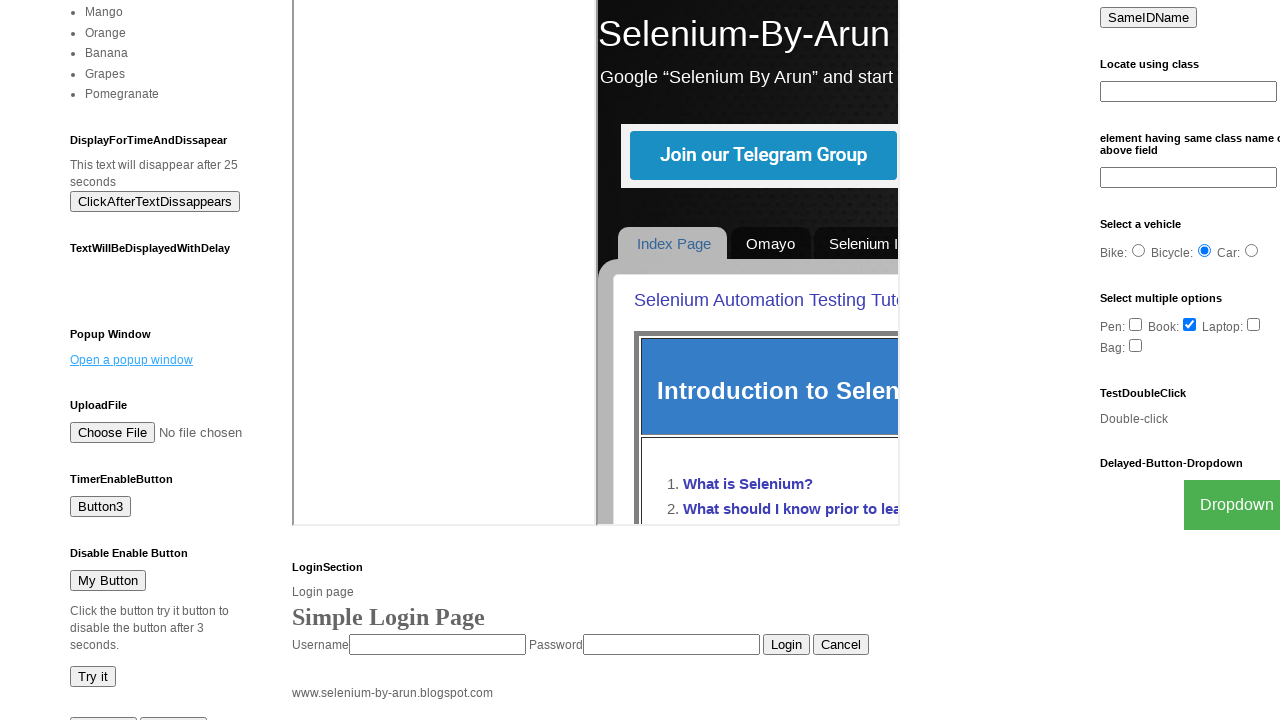

Verified parent window is still available
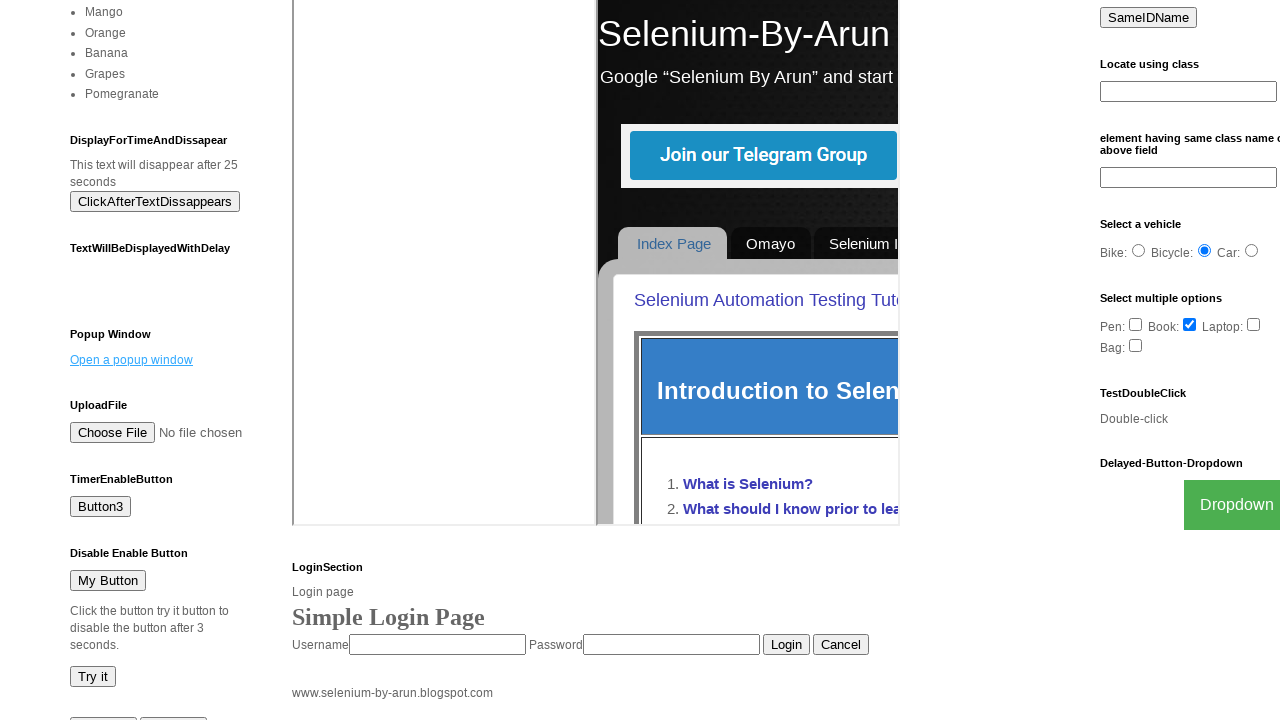

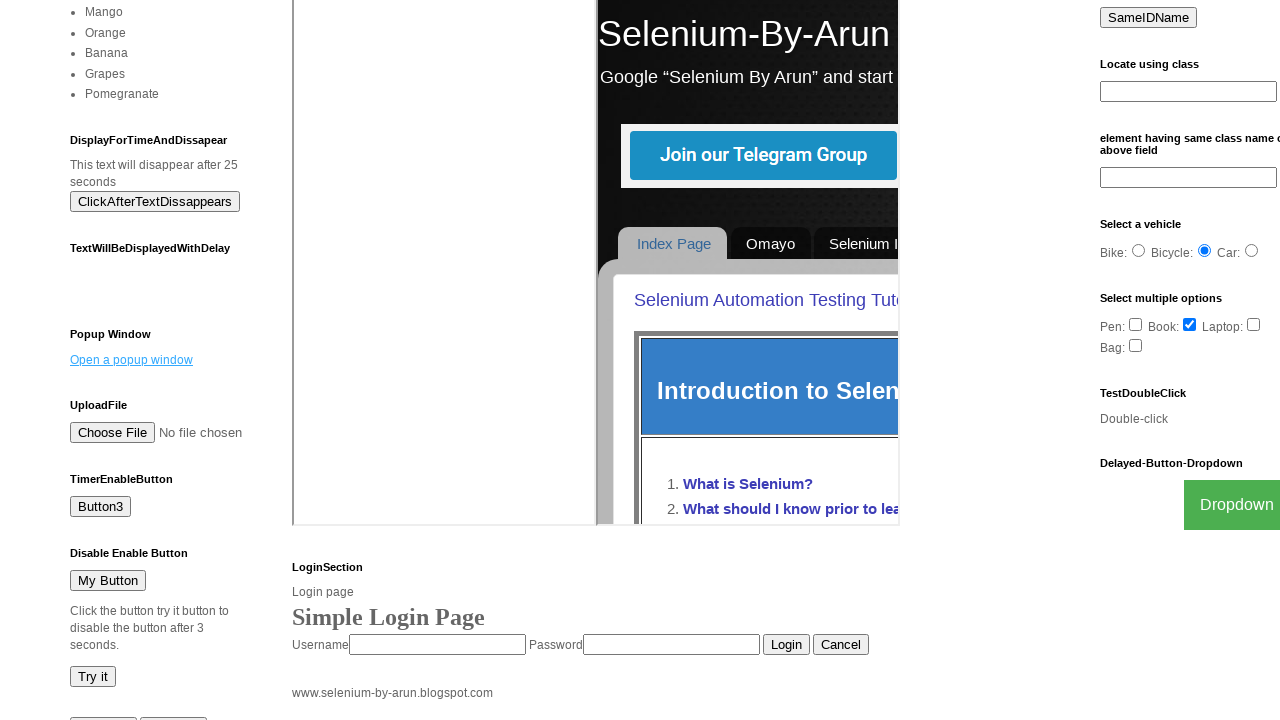